Tests drag and drop functionality by dragging column A and dropping it onto column B

Starting URL: https://the-internet.herokuapp.com/drag_and_drop

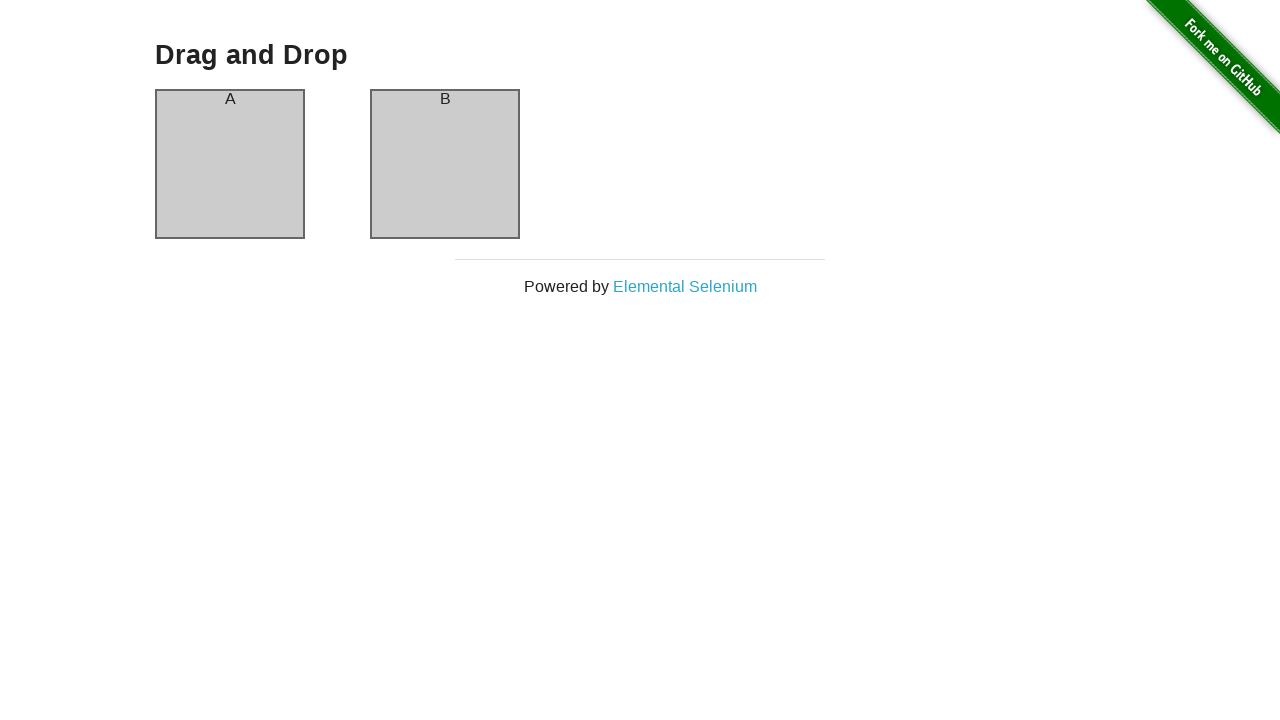

Located column A draggable element
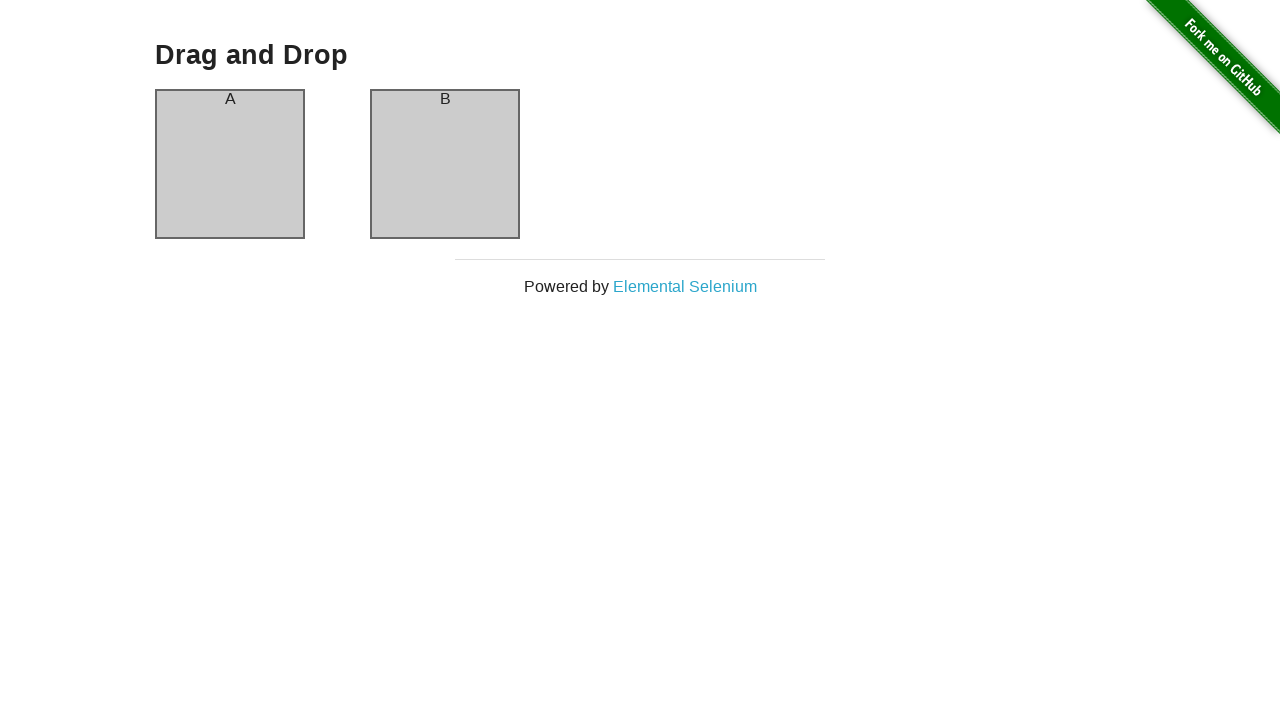

Located column B drop target element
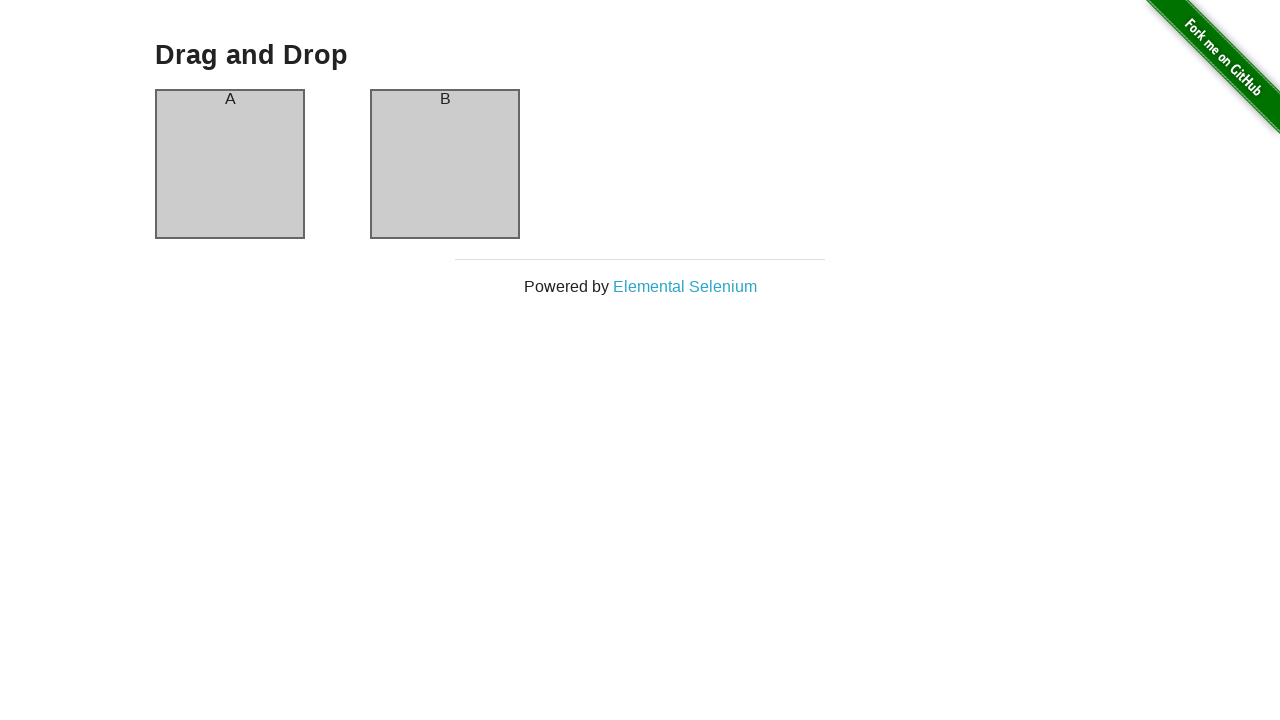

Dragged column A and dropped it onto column B at (445, 164)
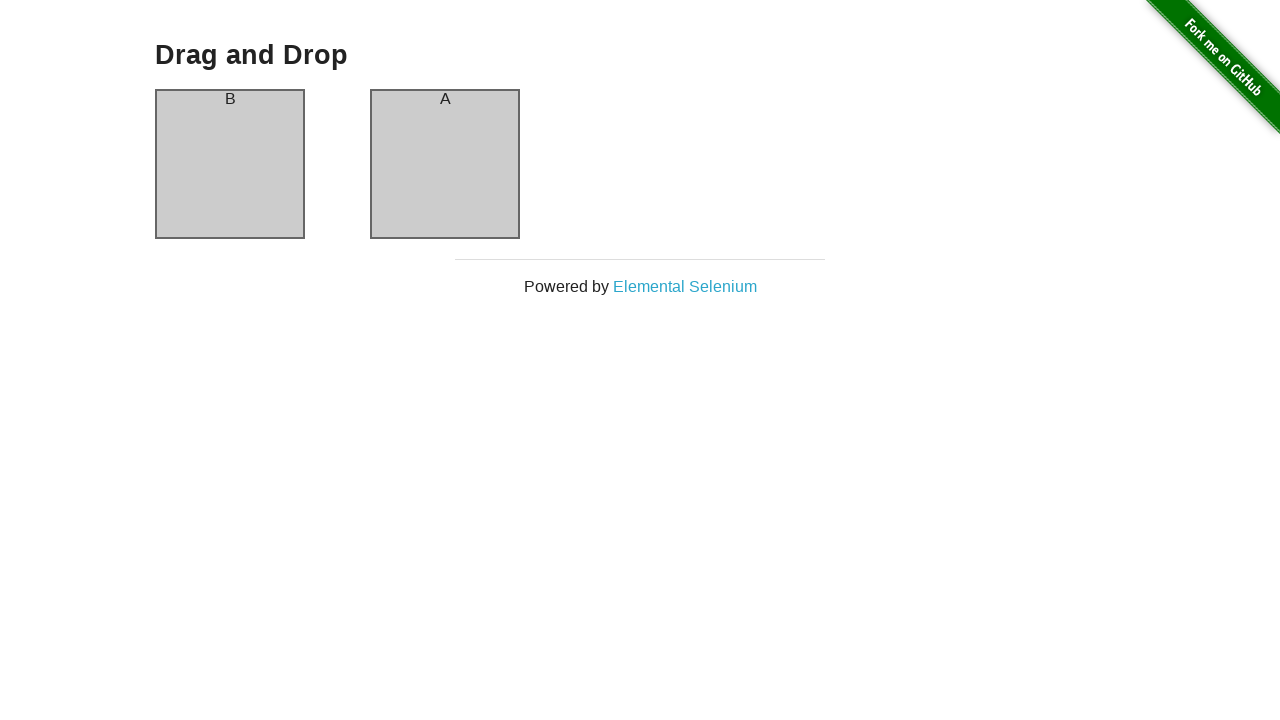

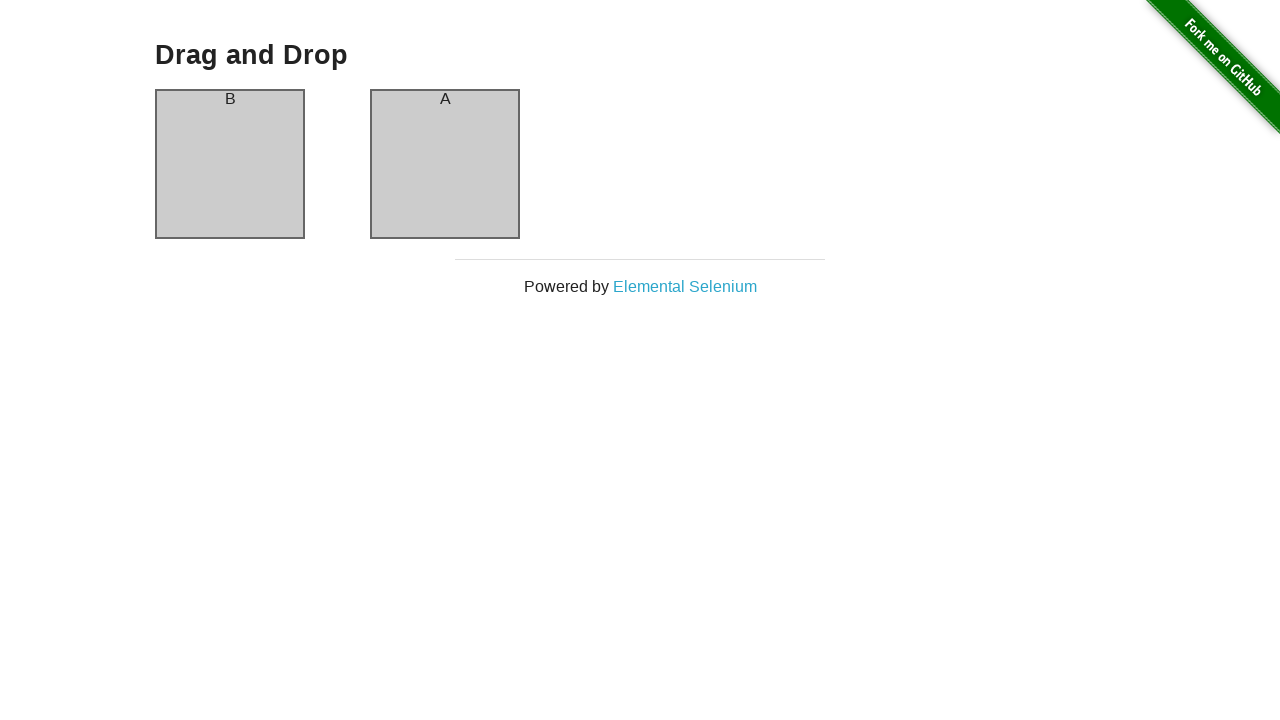